Tests a checkbox form by filling in name and comment fields, selecting room type and breakfast options, then submitting the form

Starting URL: https://rori4.github.io/selenium-practice/#/pages/practice/checkbox-form

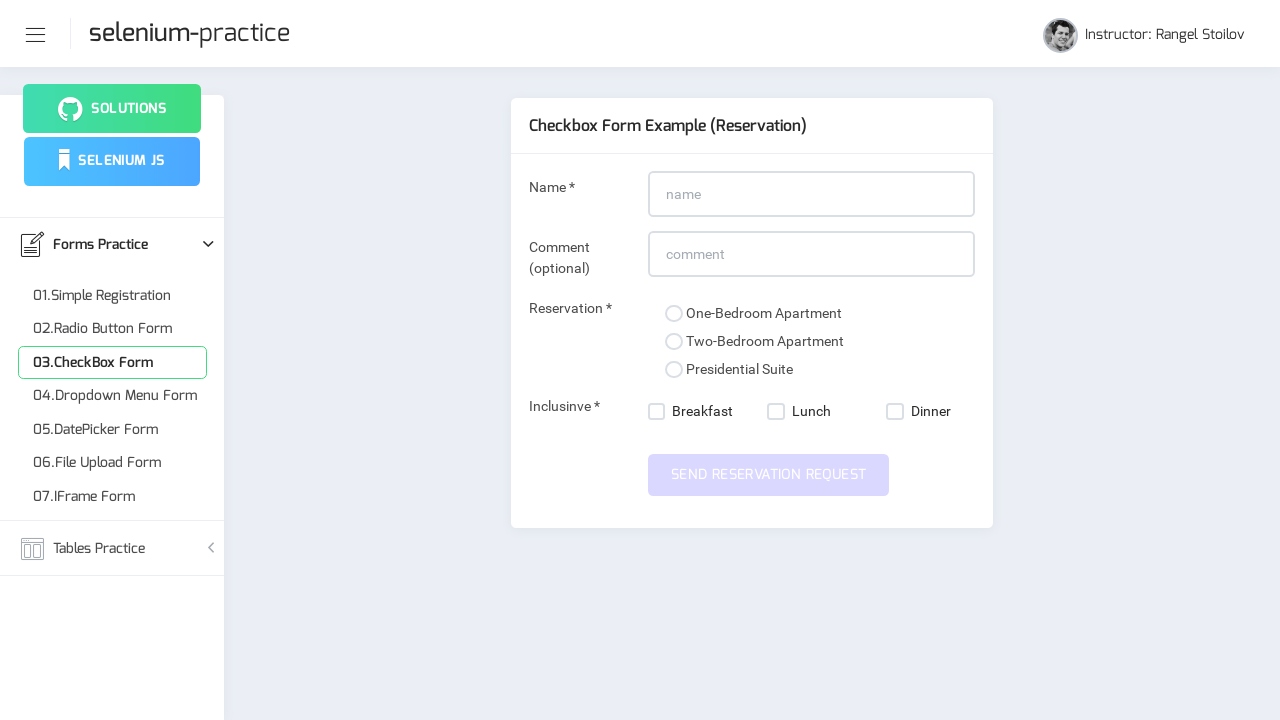

Navigated to checkbox form page
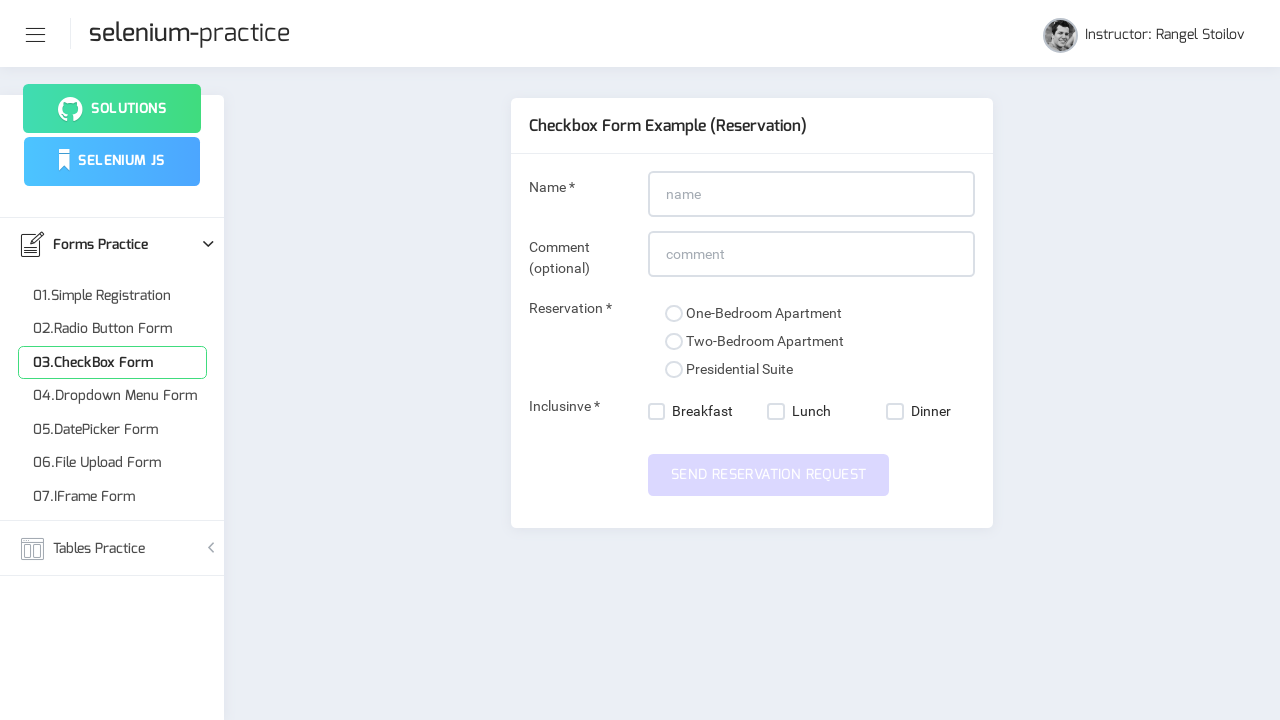

Filled name field with 'Celia' on input#name
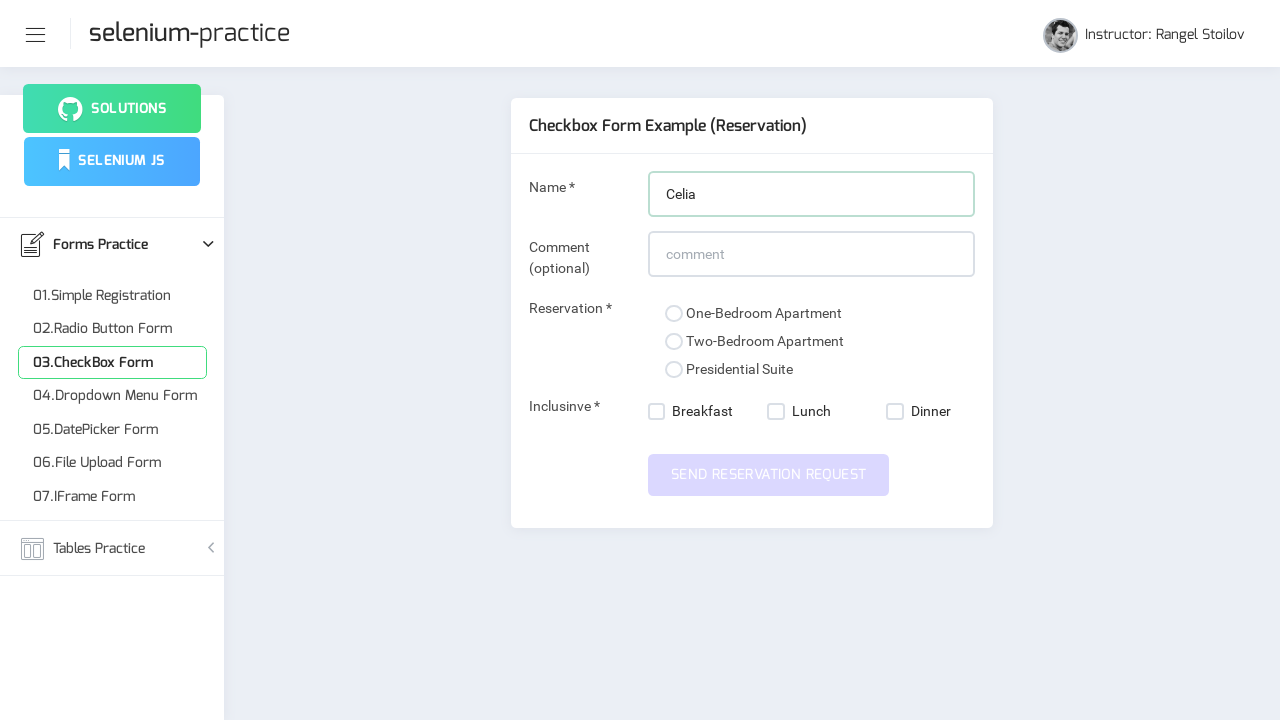

Filled comment field with 'nuevos comentarios' on input#comment
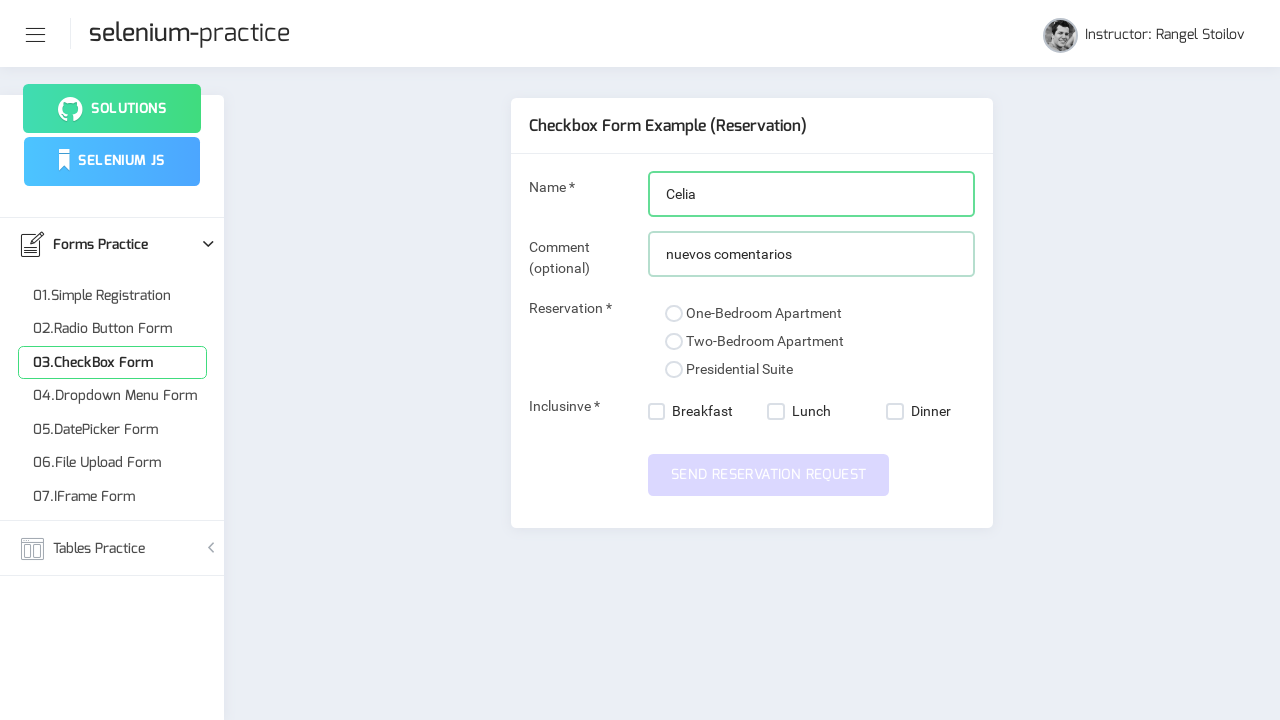

Selected presidential suite room type at (674, 370) on xpath=//input[@value='presidential-suite']/following::span
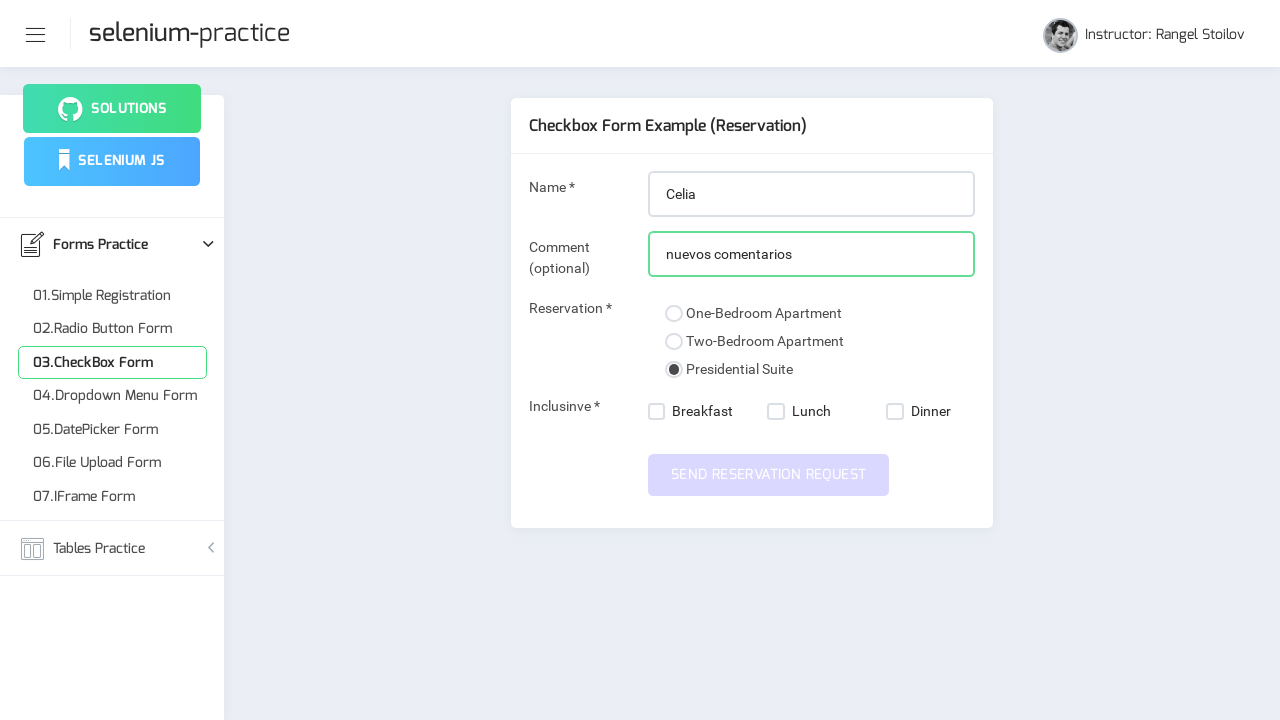

Selected breakfast option at (657, 412) on xpath=//nb-checkbox[@value='breakfast']/label/span
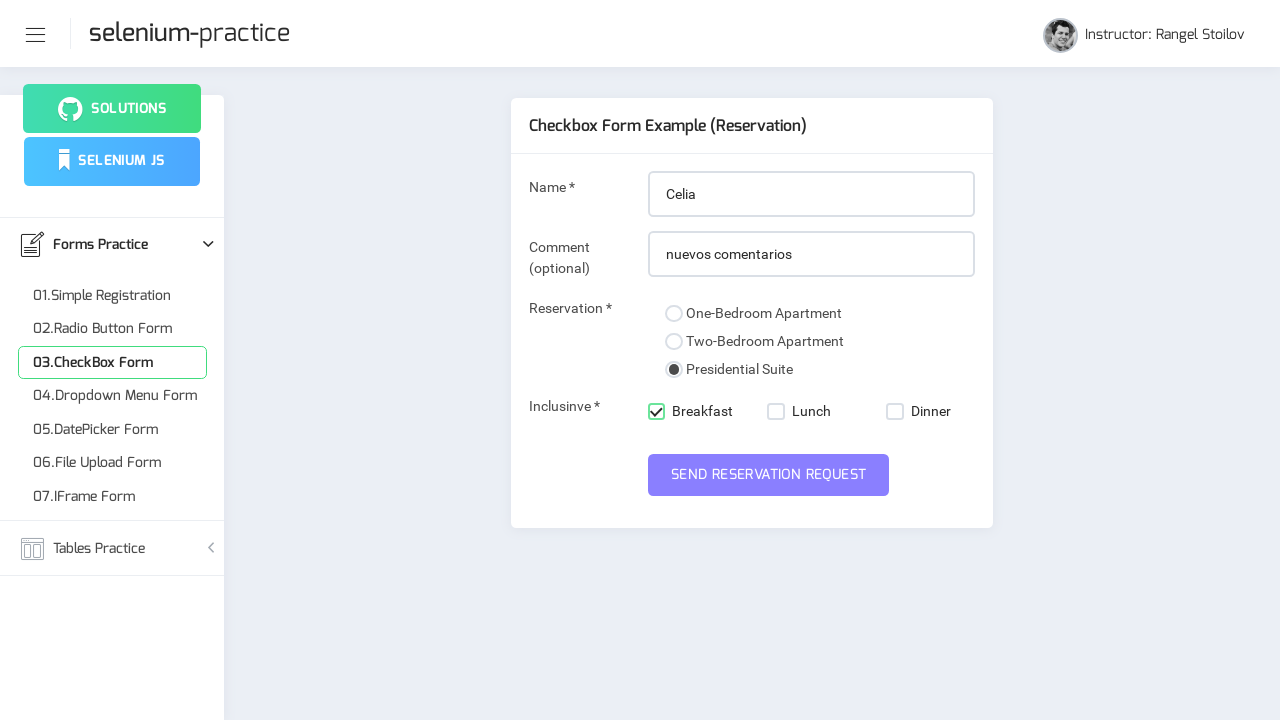

Submitted the form at (769, 475) on button[name='submit']
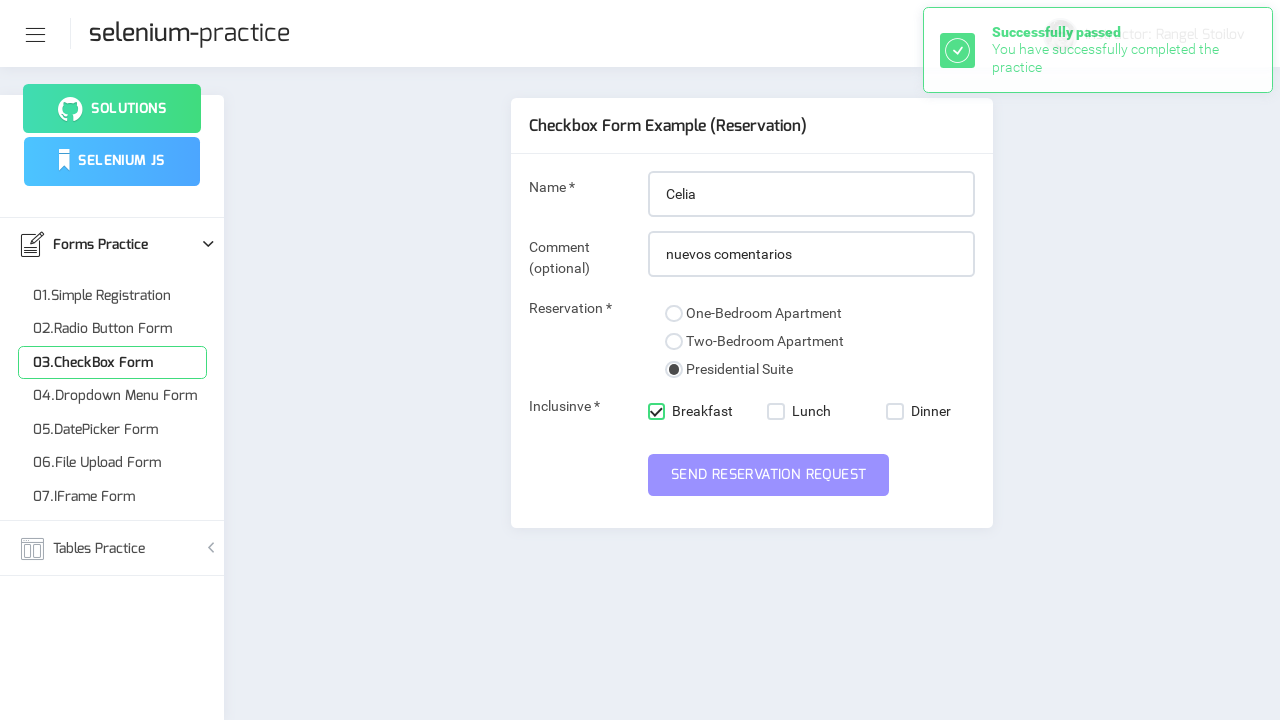

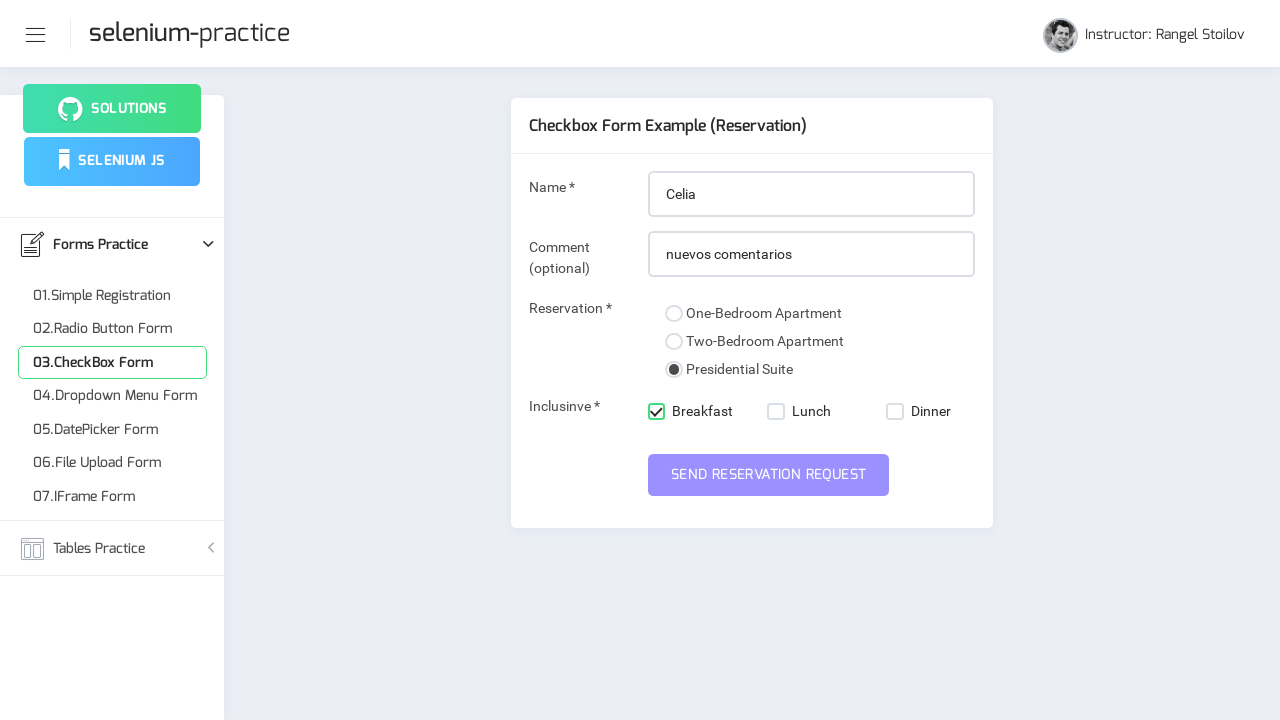